Navigates to the OrangeHRM login page and waits for it to load for accessibility testing purposes

Starting URL: https://opensource-demo.orangehrmlive.com/web/index.php/auth/login

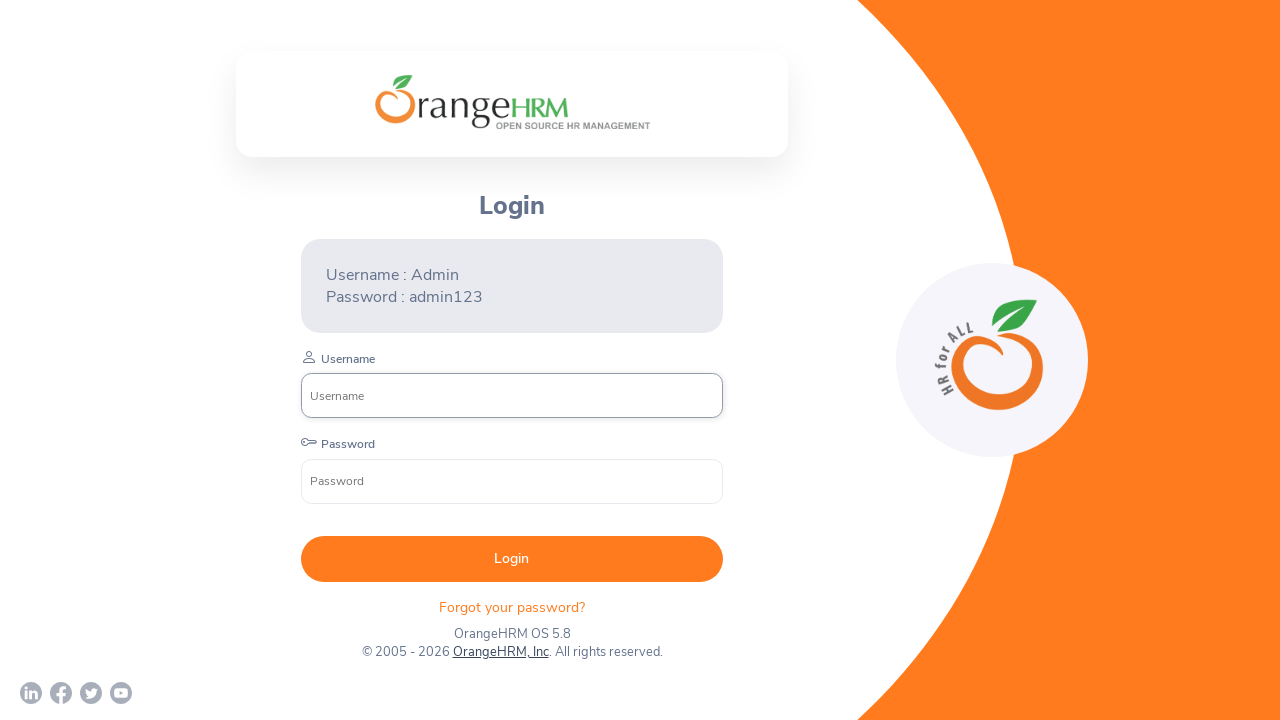

Navigated to OrangeHRM login page
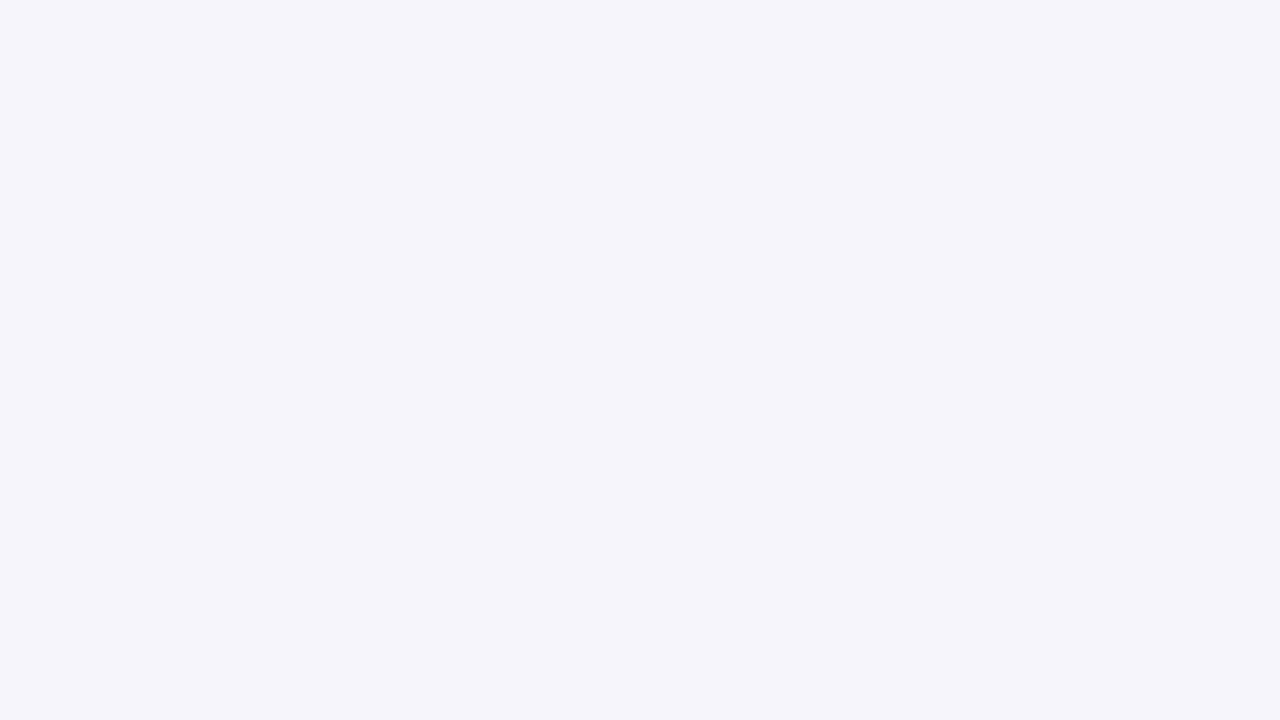

Login page fully loaded and username field is visible
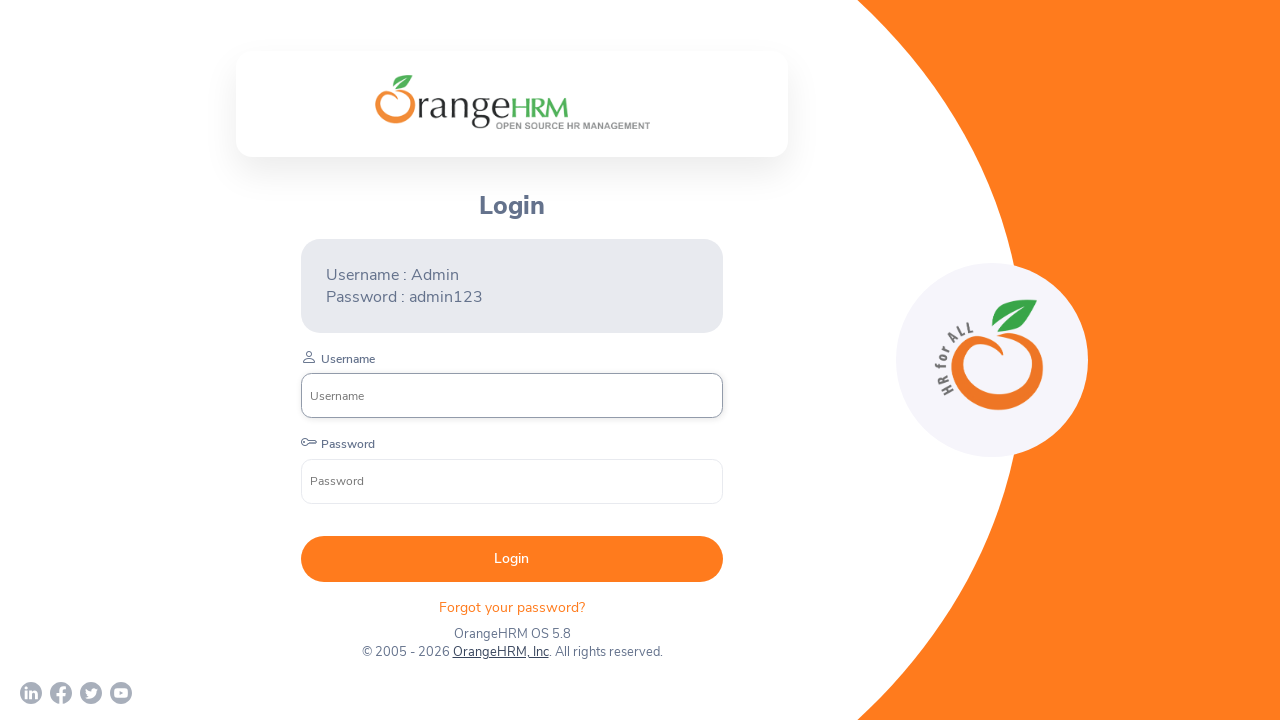

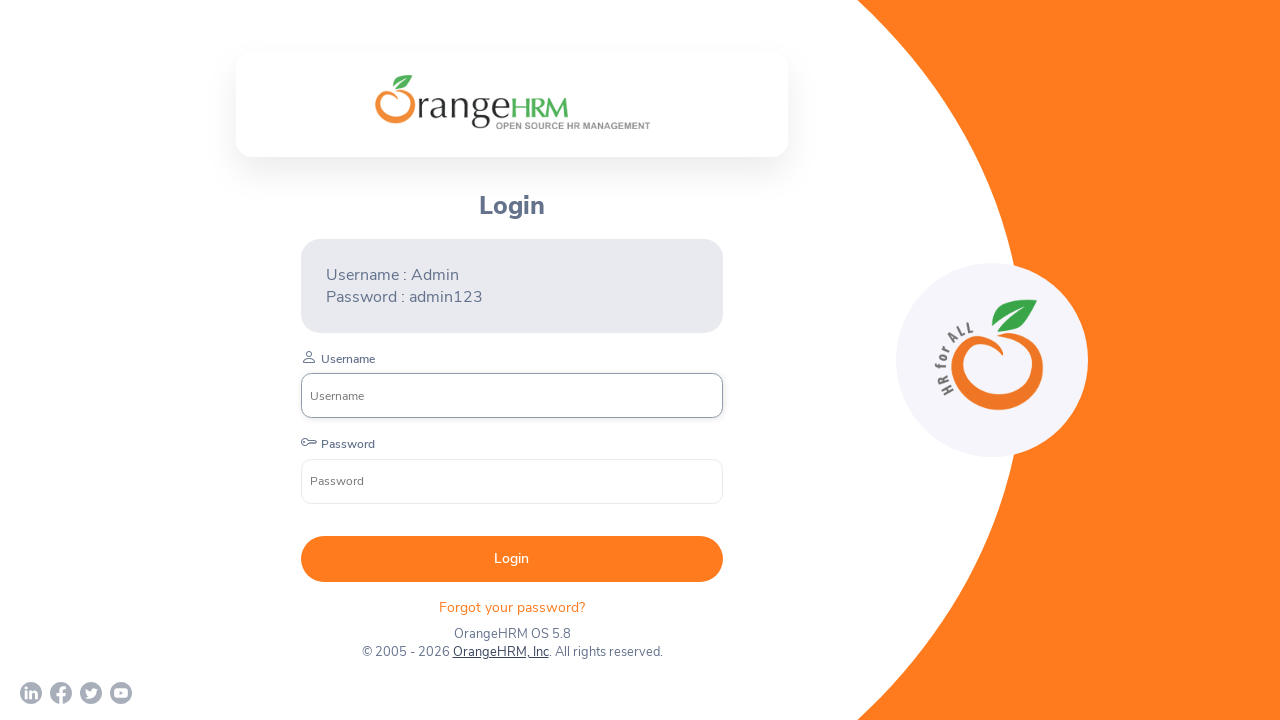